Navigates to the NYSE IPO Center page and verifies that the priced deals table loads with data by waiting for table rows to be visible.

Starting URL: https://www.nyse.com/ipo-center/recent-ipo

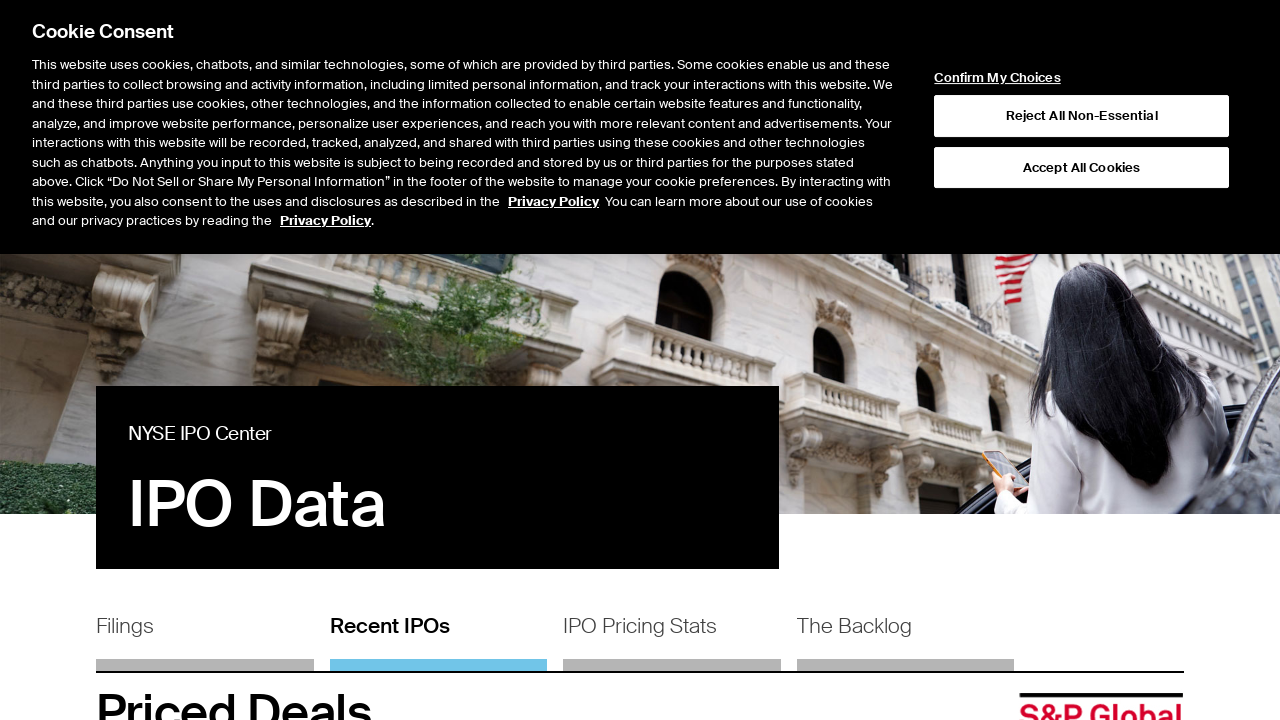

Navigated to NYSE IPO Center page
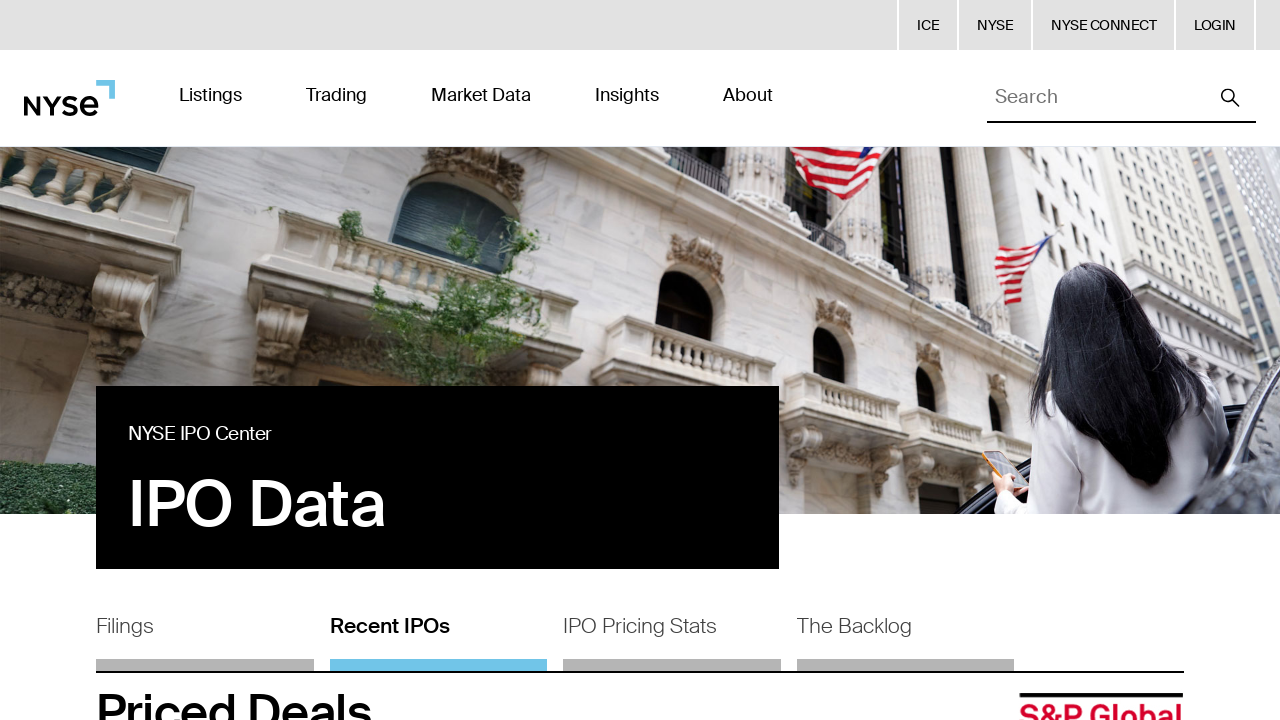

Priced deals table rows became visible
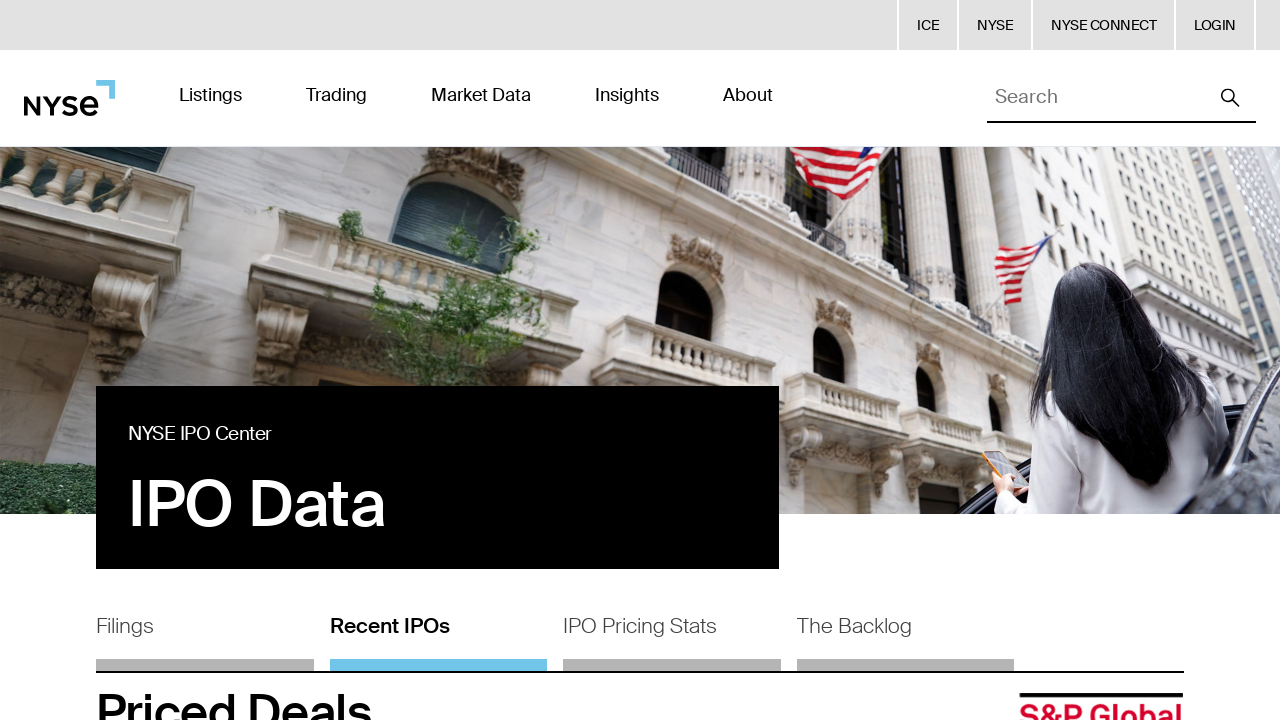

First table row is visible, confirming table has loaded with data
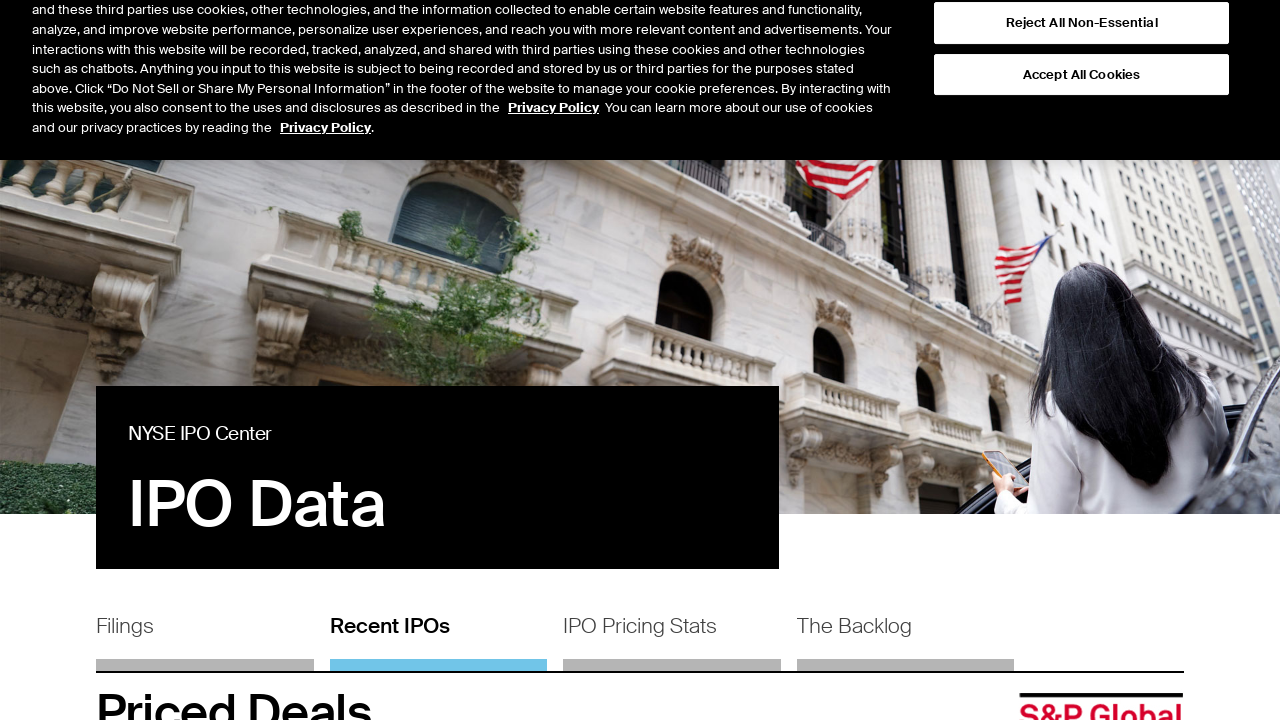

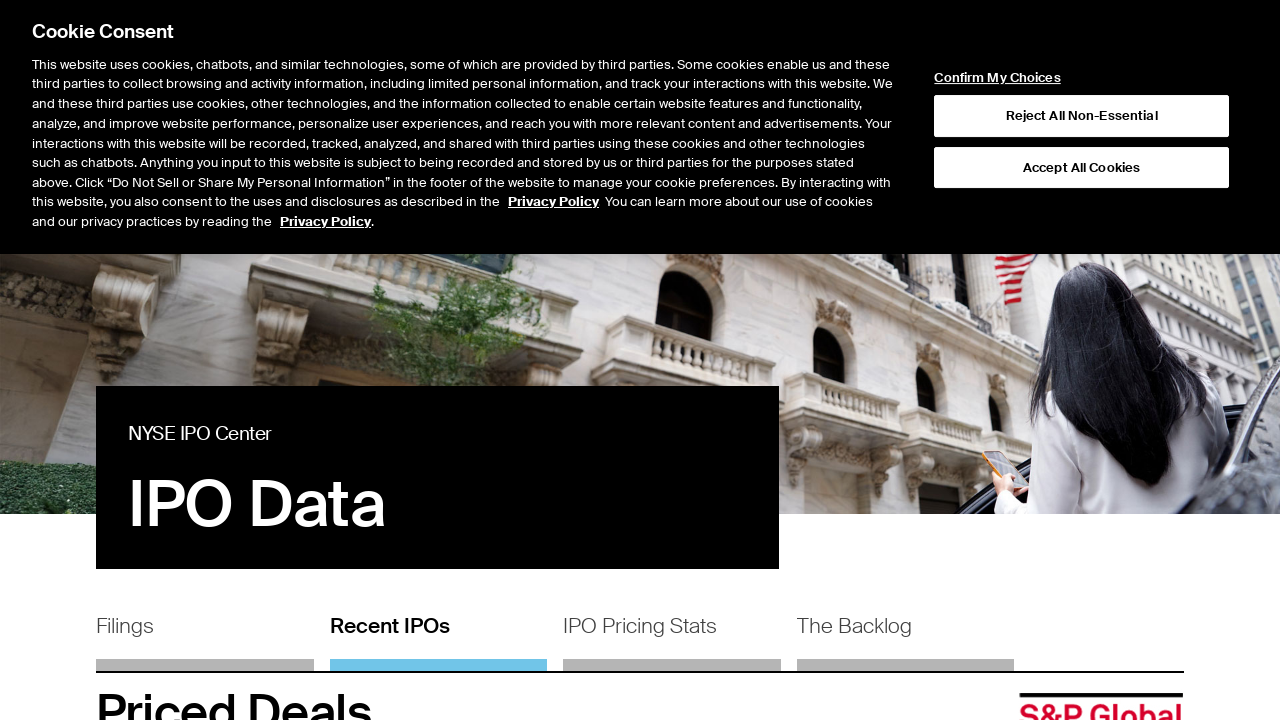